Tests checkbox functionality by verifying default states of two checkboxes, clicking them to toggle their states, and confirming the state changes.

Starting URL: http://the-internet.herokuapp.com/checkboxes

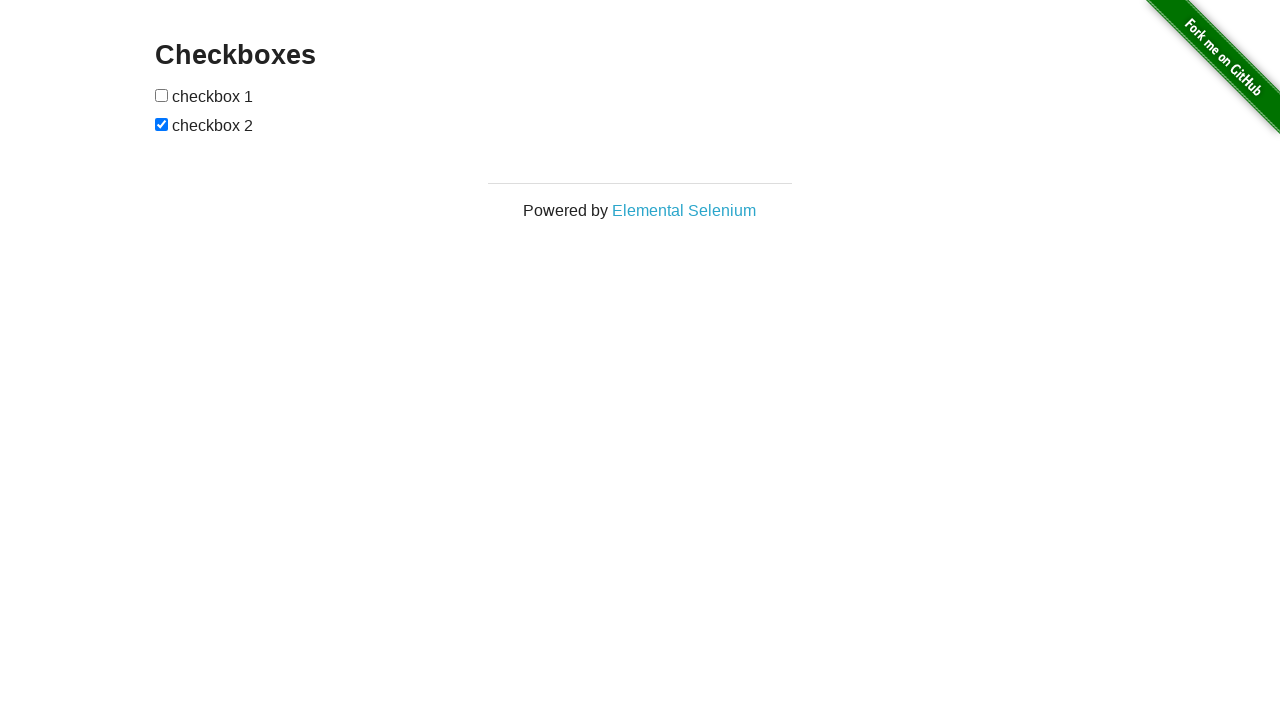

Located first checkbox element
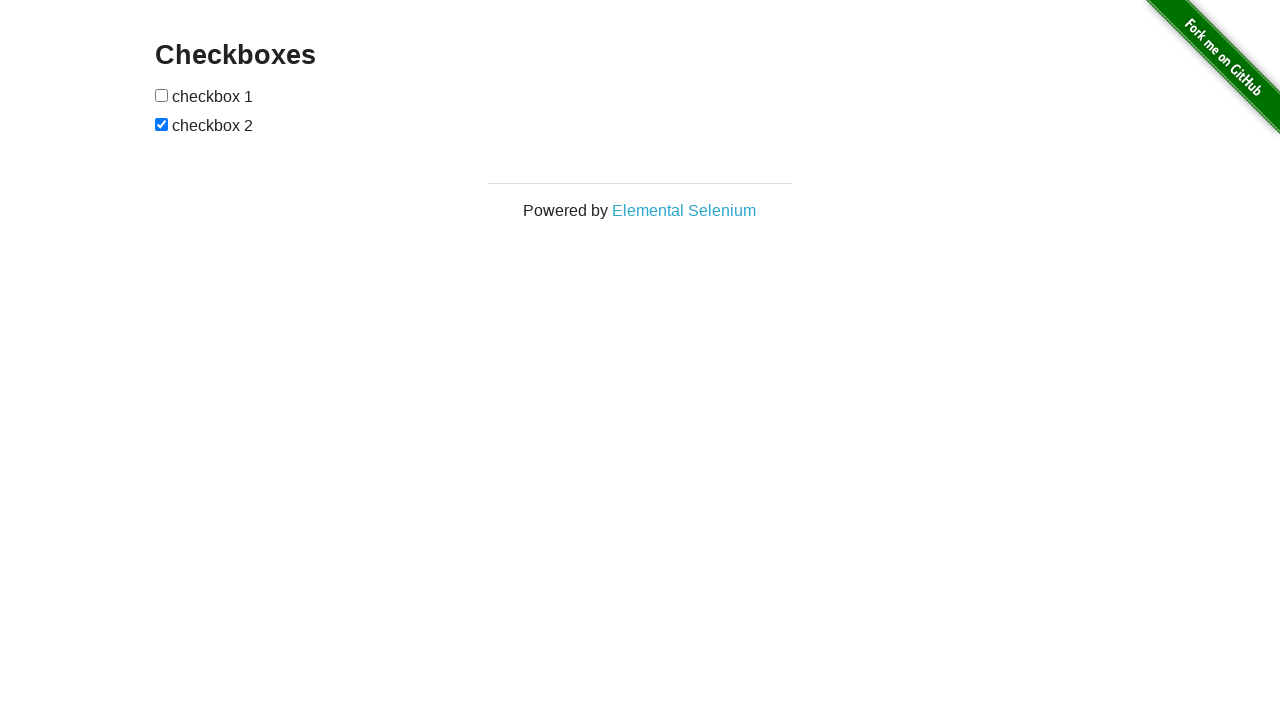

Located second checkbox element
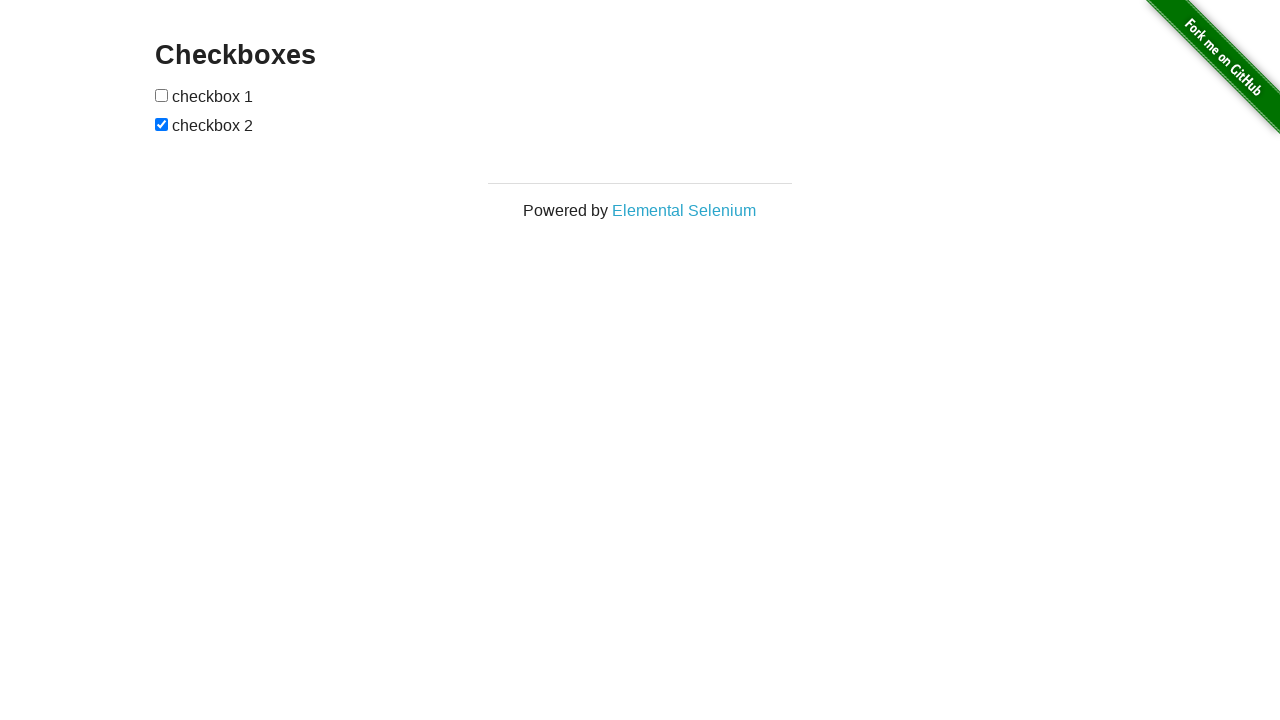

Verified checkbox 1 is not selected by default
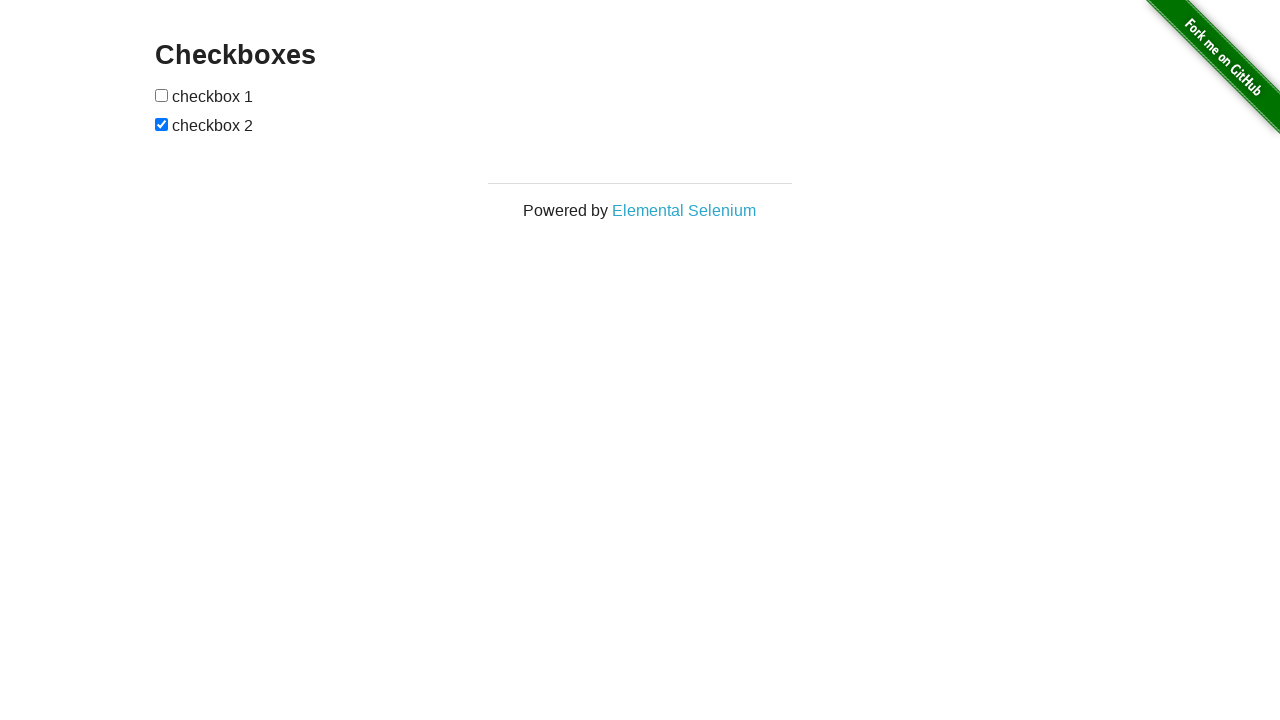

Verified checkbox 2 is selected by default
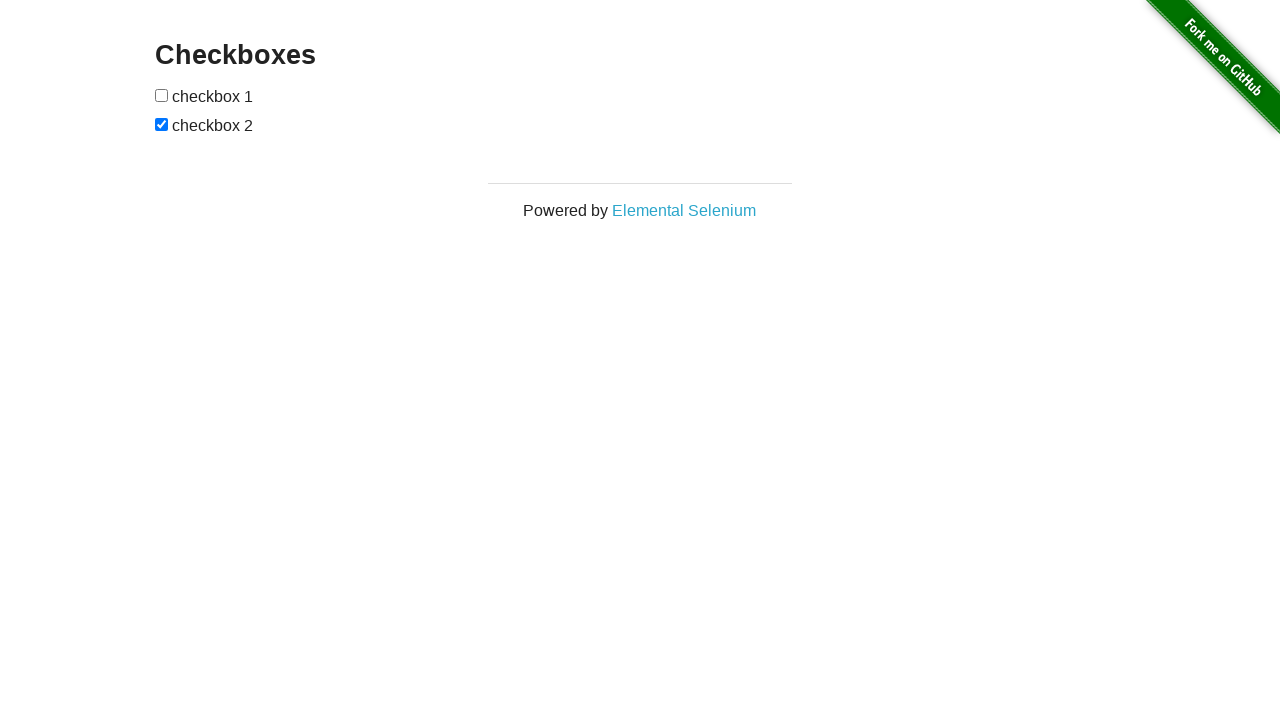

Clicked checkbox 1 to select it at (162, 95) on input[type='checkbox'] >> nth=0
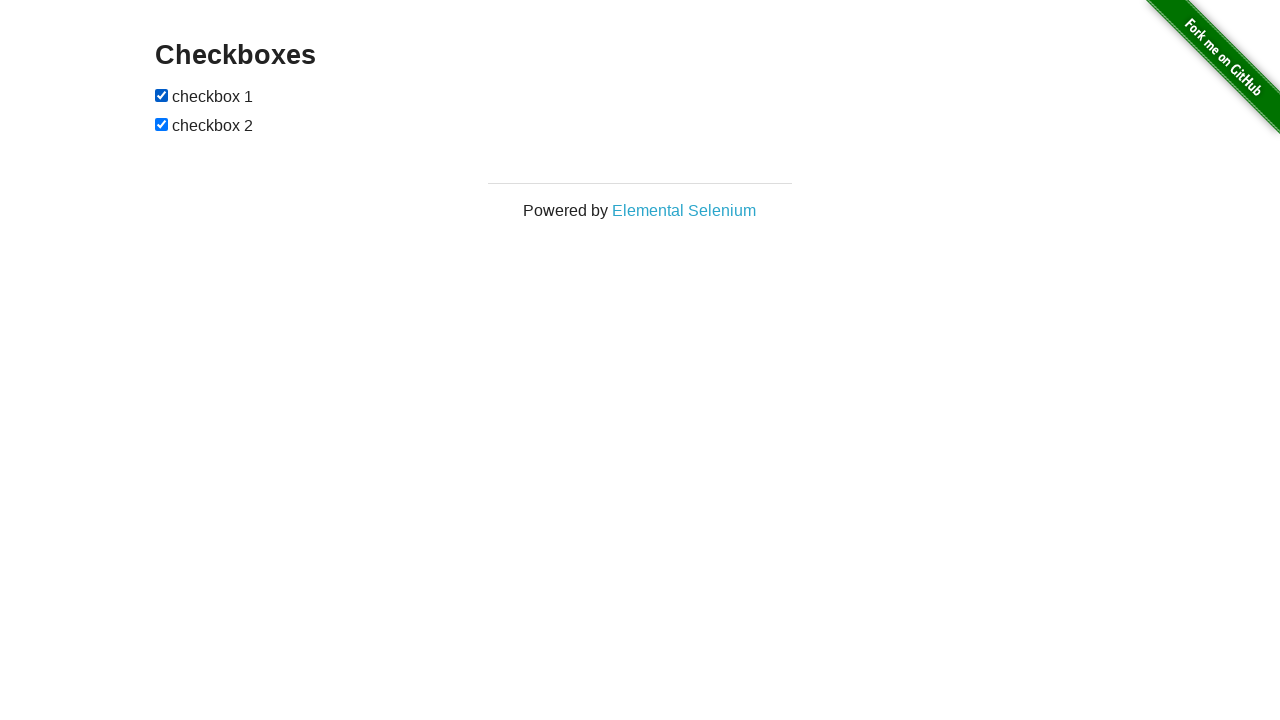

Clicked checkbox 2 to deselect it at (162, 124) on input[type='checkbox'] >> nth=1
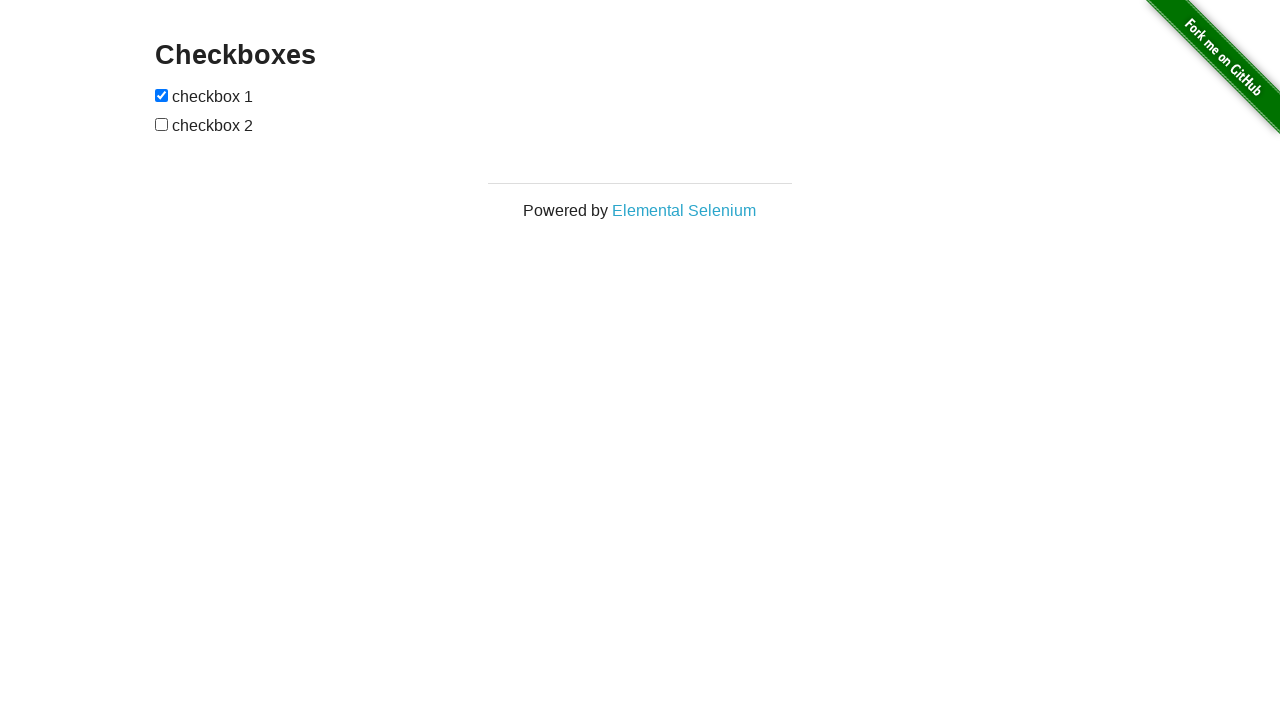

Verified checkbox 1 is now selected after clicking
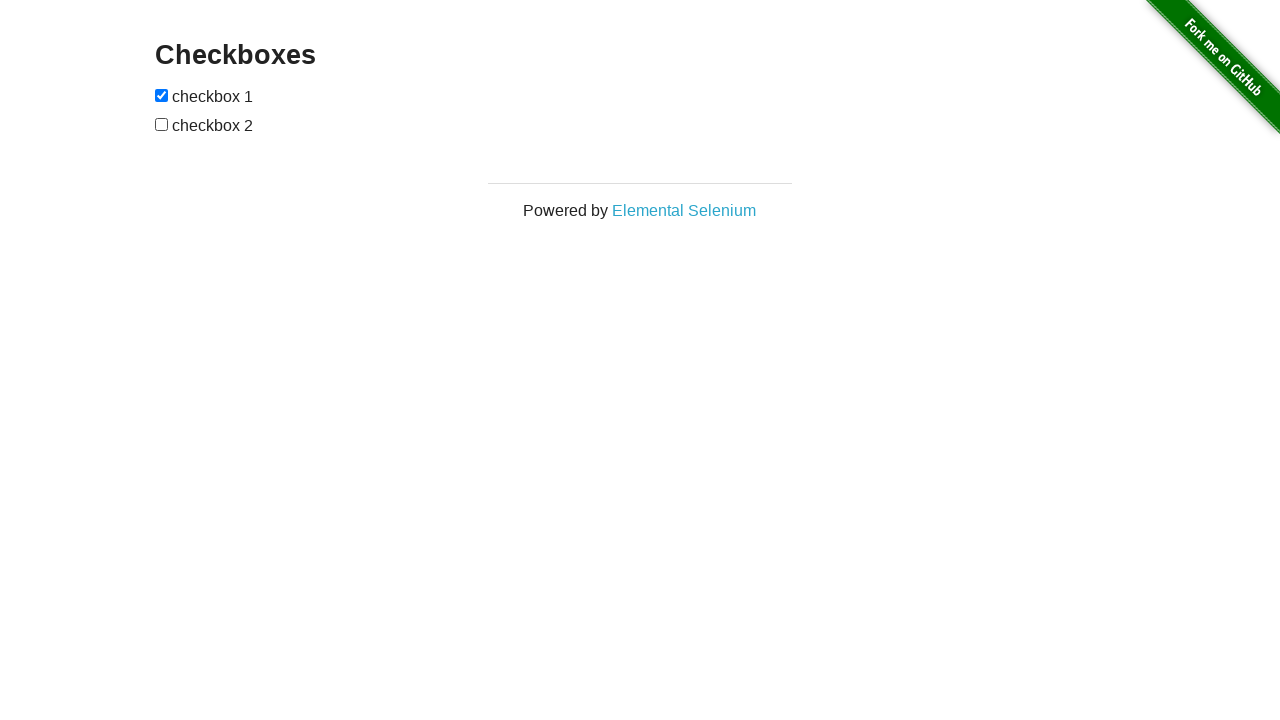

Verified checkbox 2 is now deselected after clicking
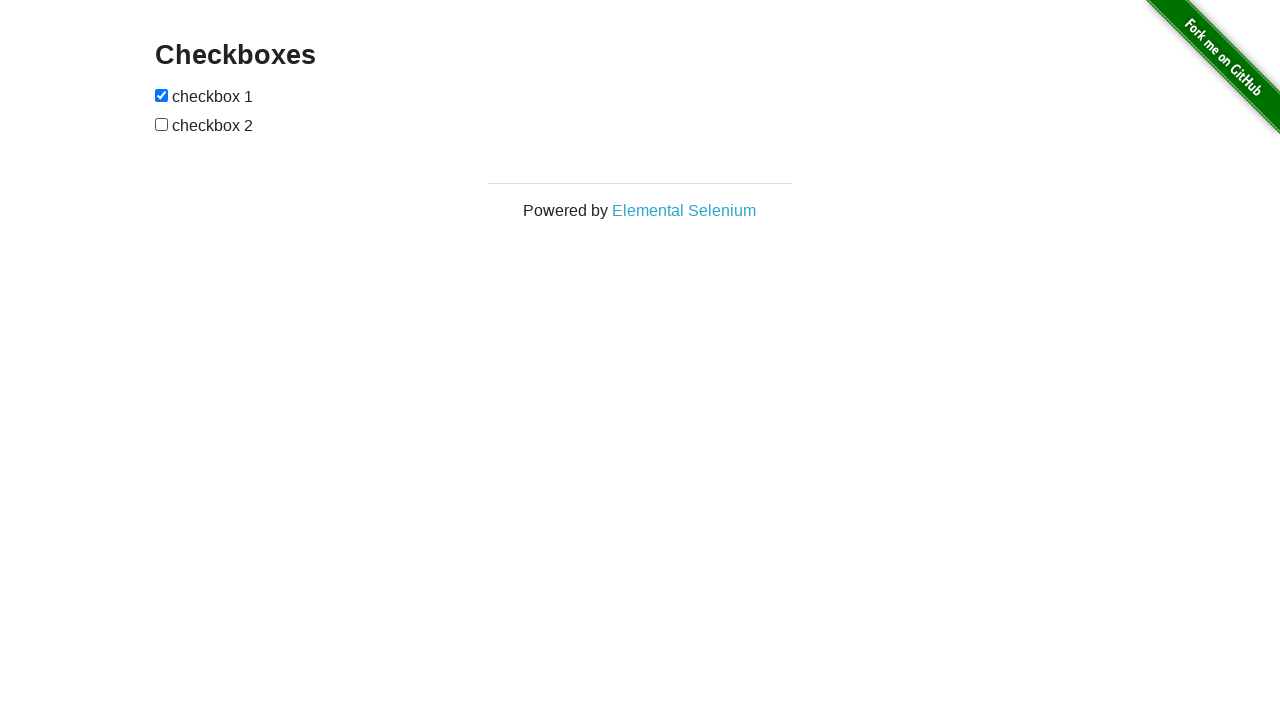

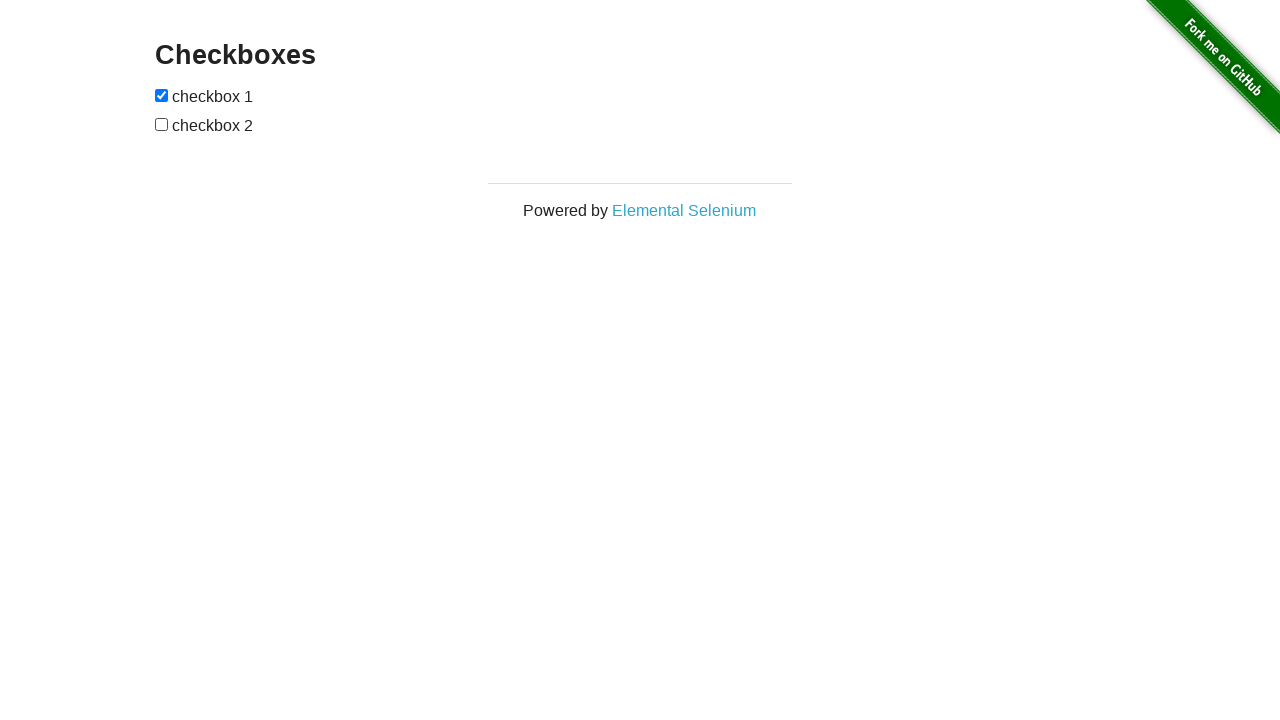